Tests dynamic loading functionality by clicking a start button, waiting for content to load, and verifying that "Hello World!" text appears.

Starting URL: https://automationfc.github.io/dynamic-loading/

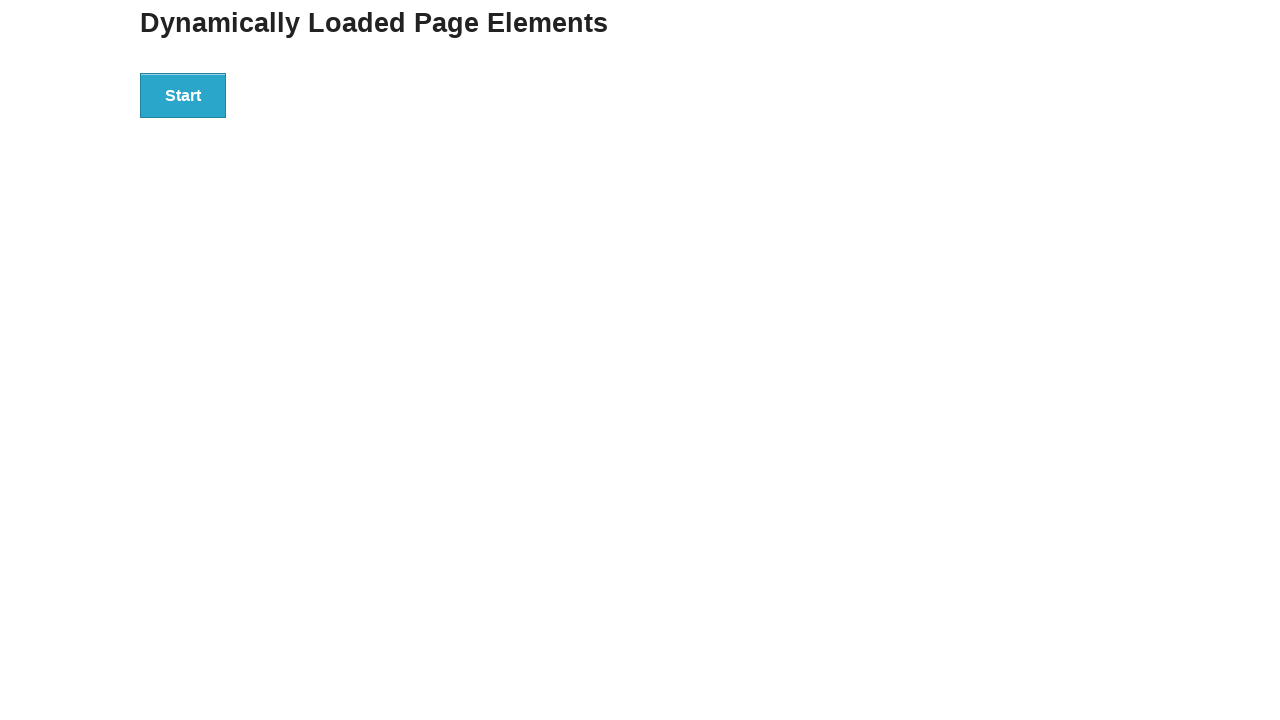

Clicked start button to trigger dynamic loading at (183, 95) on div#start > button
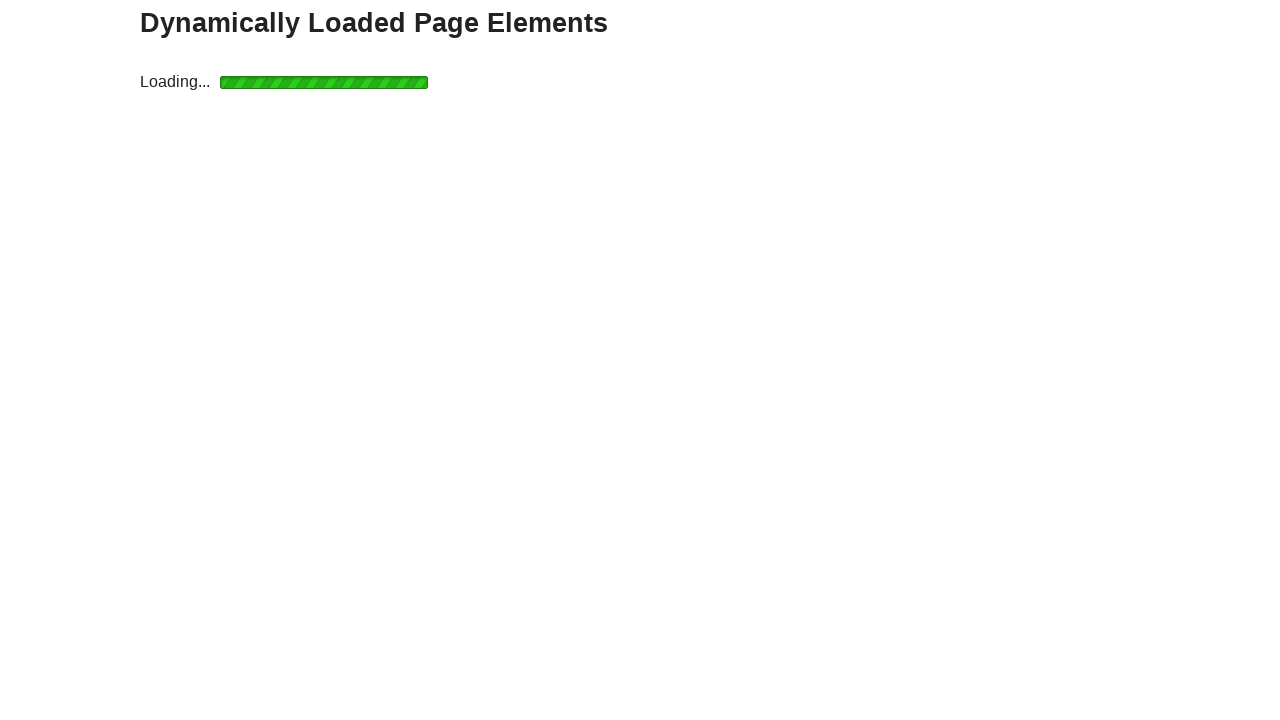

Waited for 'Hello World!' text to appear and become visible
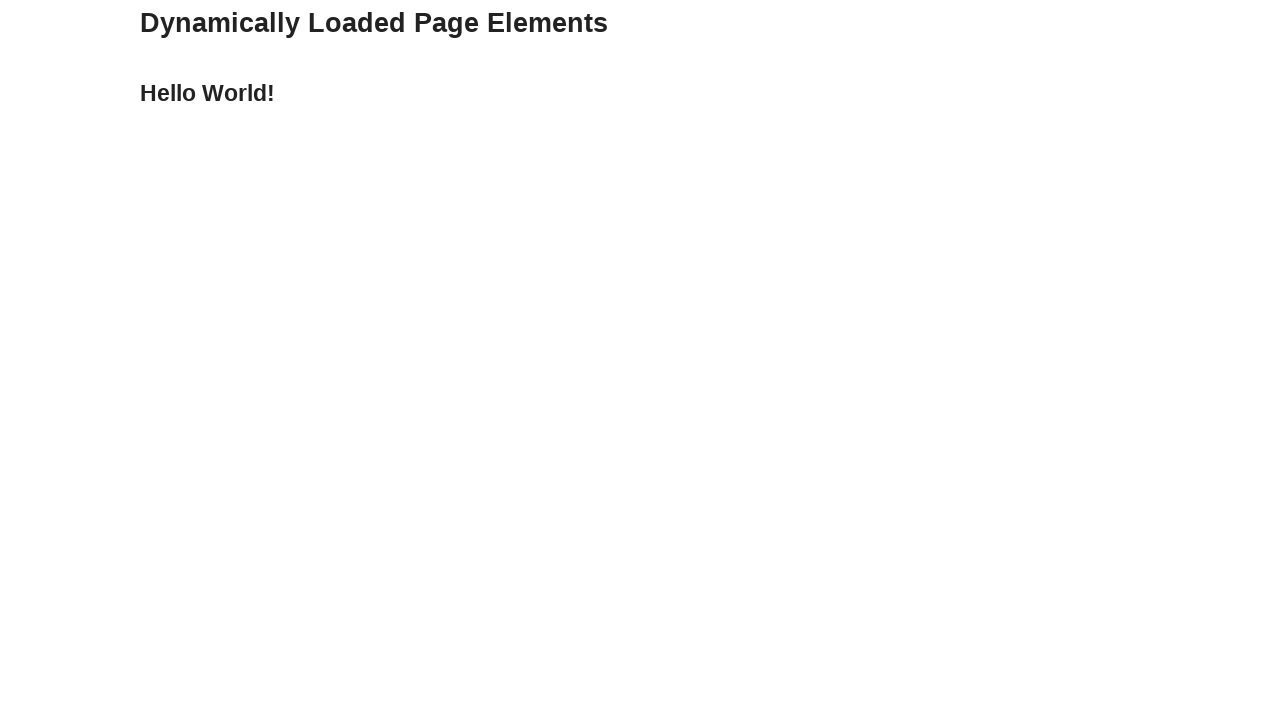

Verified that 'Hello World!' text is displayed correctly
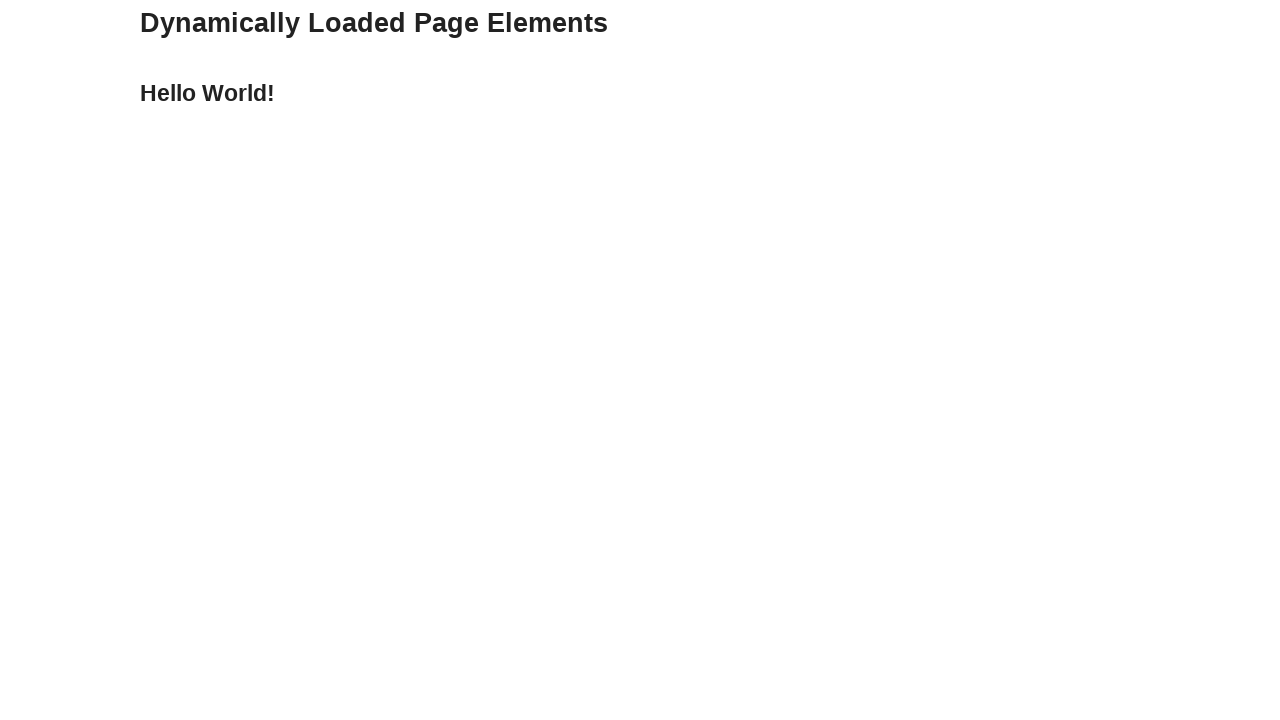

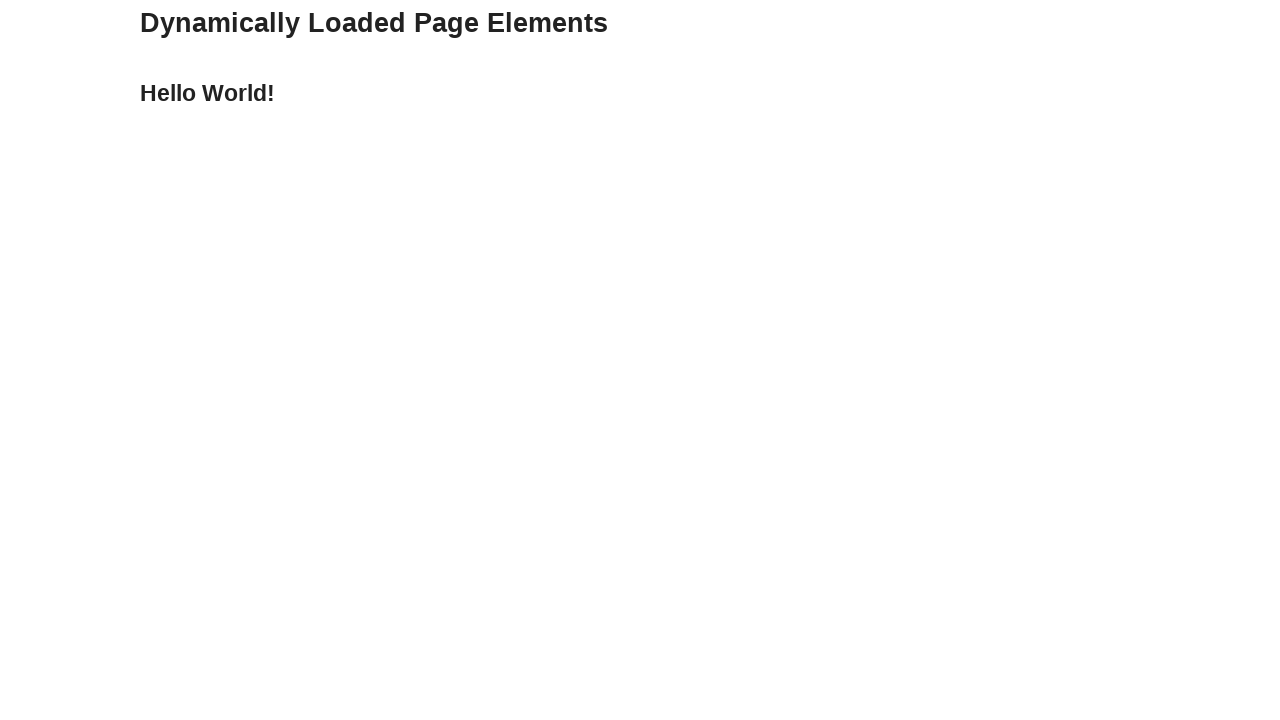